Tests button click functionality using CSS selector to locate and click a button

Starting URL: https://ultimateqa.com/complicated-page/

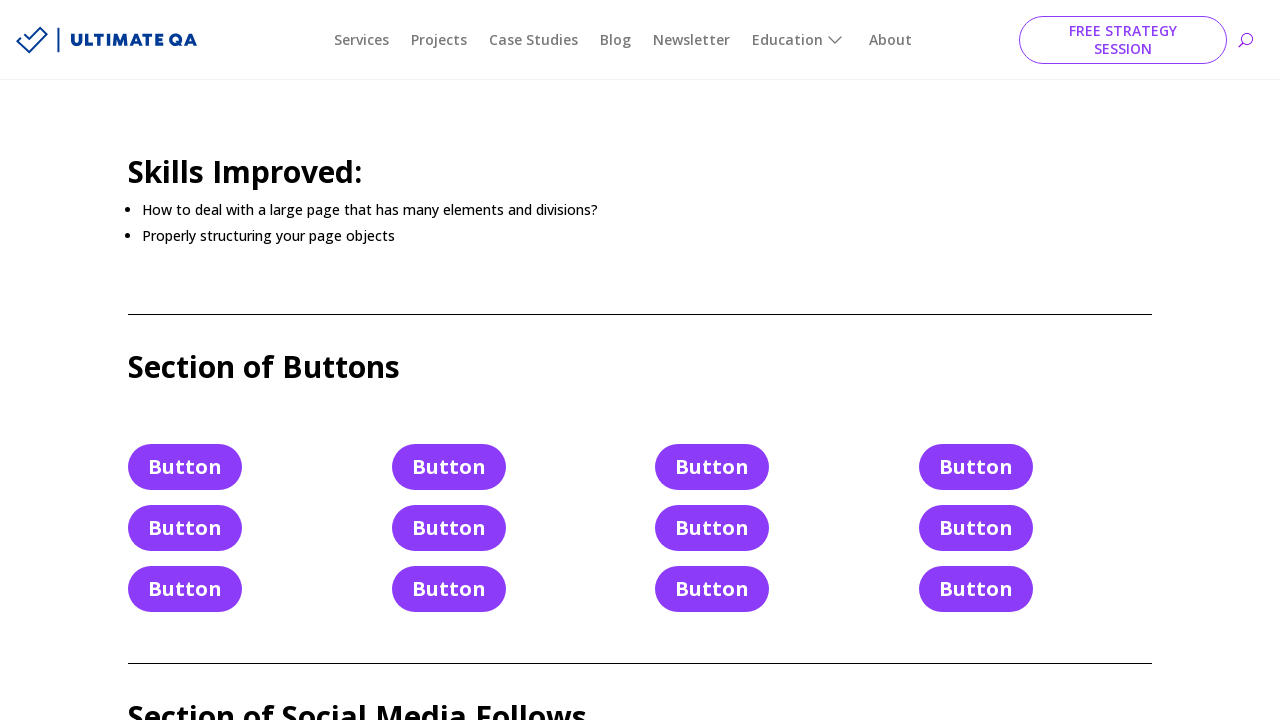

Clicked button using CSS selector on complicated page at (449, 528) on div.et_pb_button_module_wrapper.et_pb_button_4_wrapper.et_pb_button_alignment_le
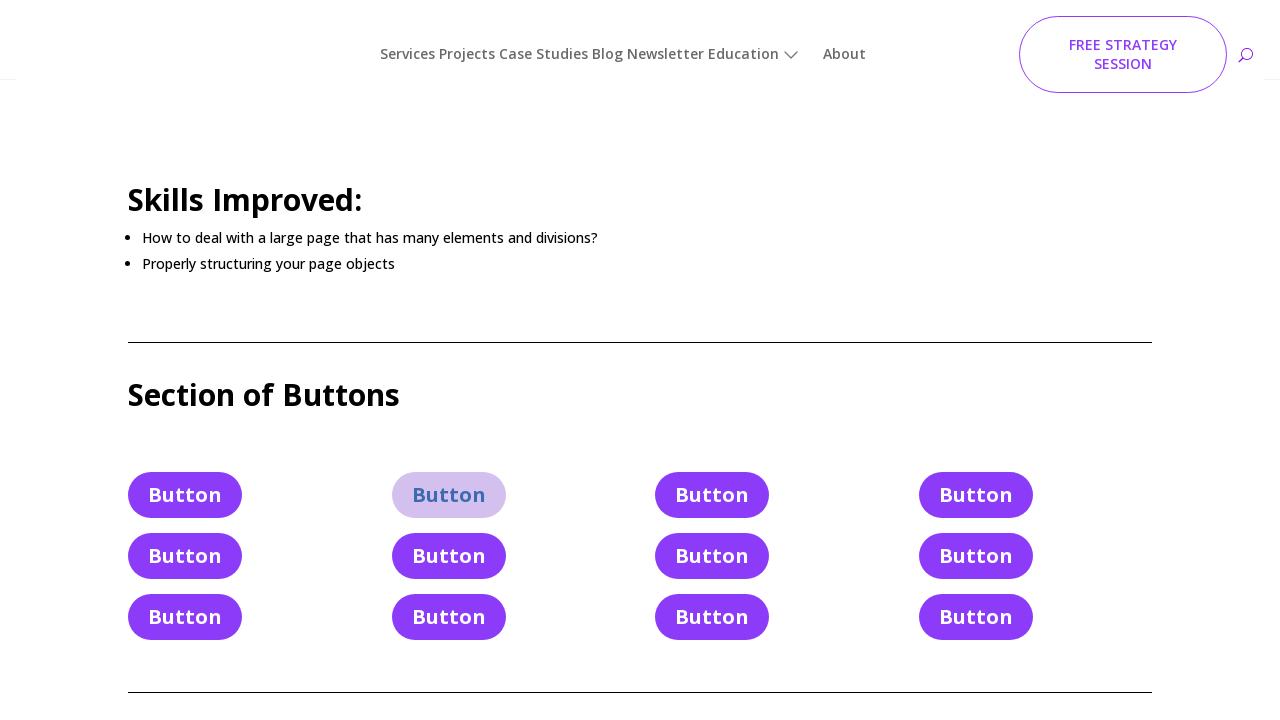

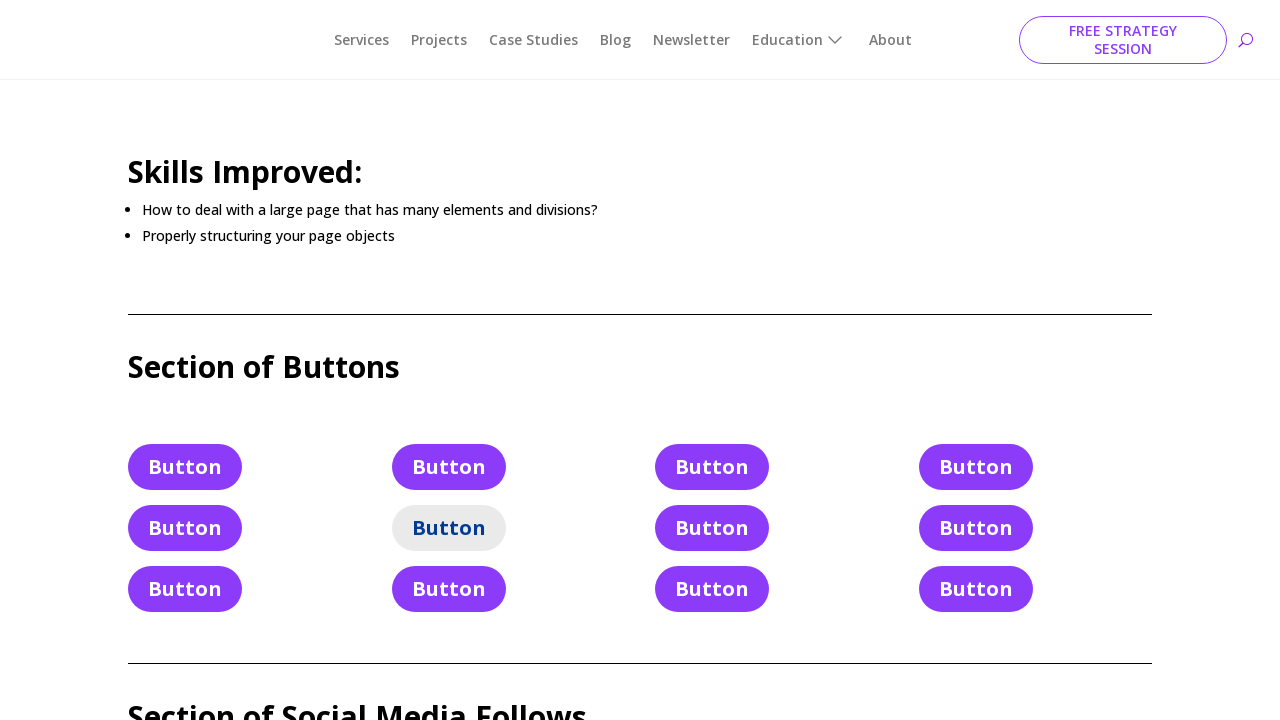